Tests hover functionality by hovering over three images and verifying that the corresponding user names are displayed after each hover action.

Starting URL: http://practice.cydeo.com/hovers

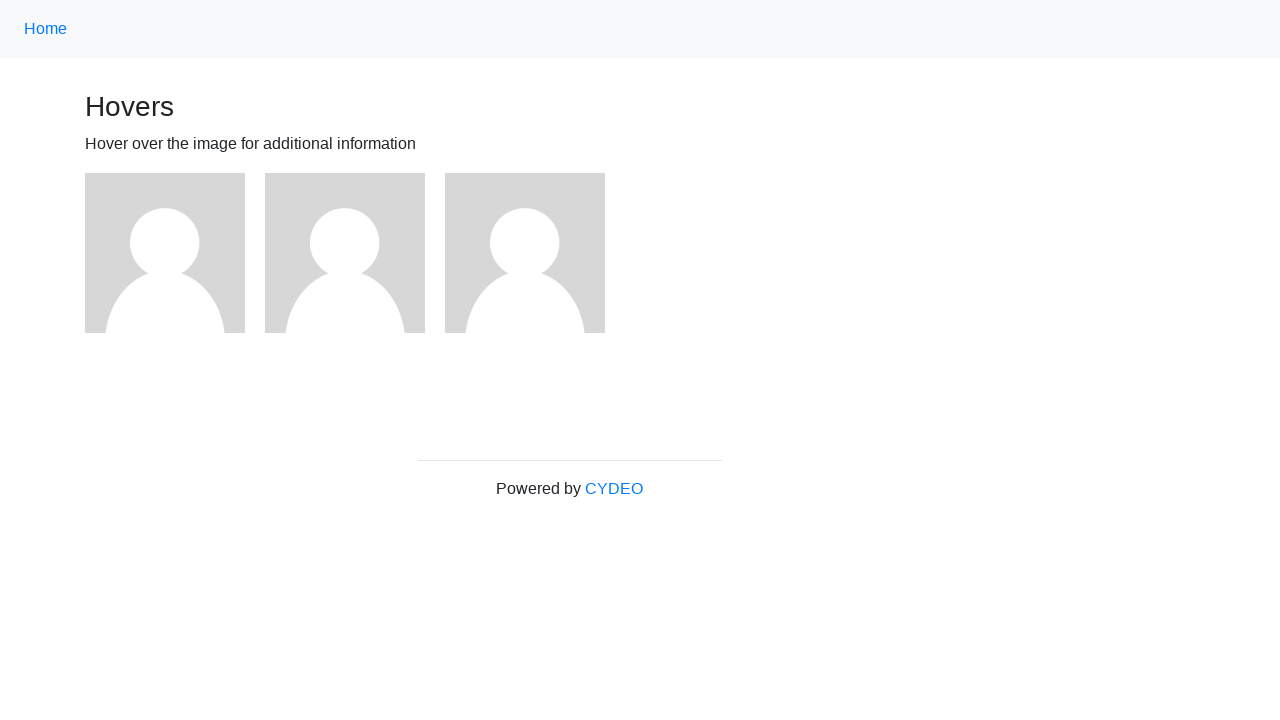

Navigated to hovers practice page
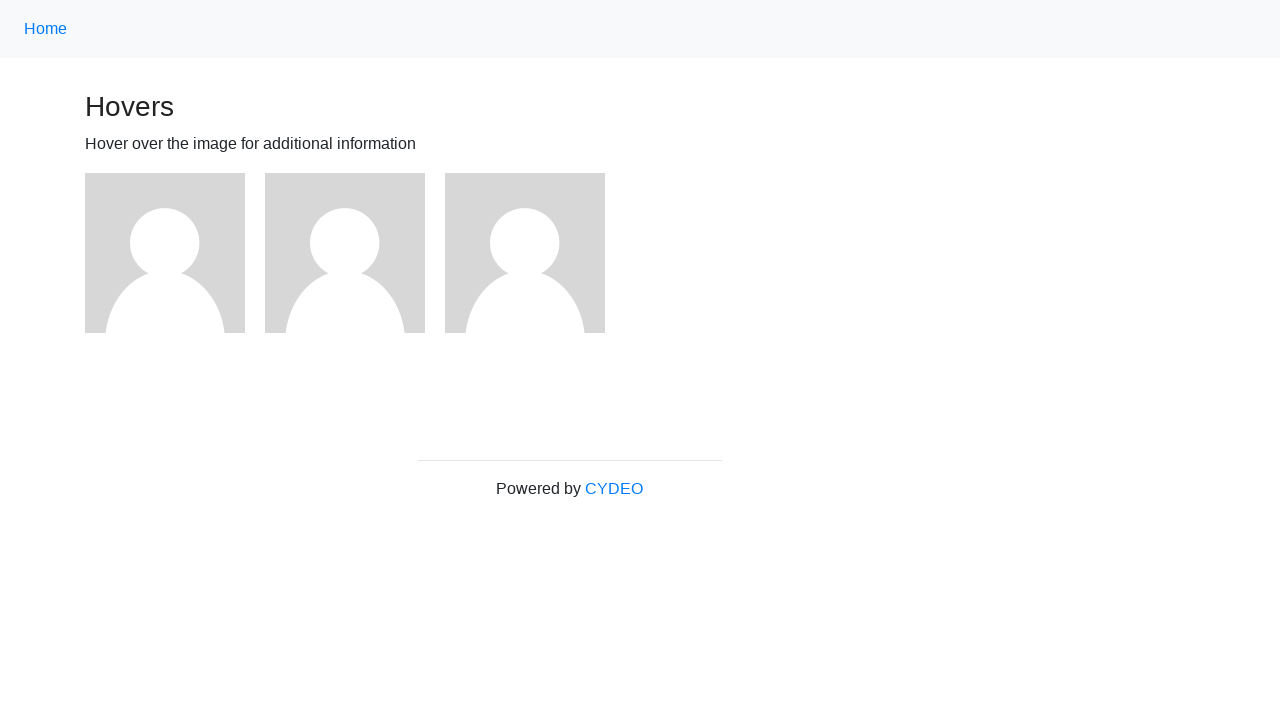

Hovered over first image at (175, 253) on .figure >> nth=0
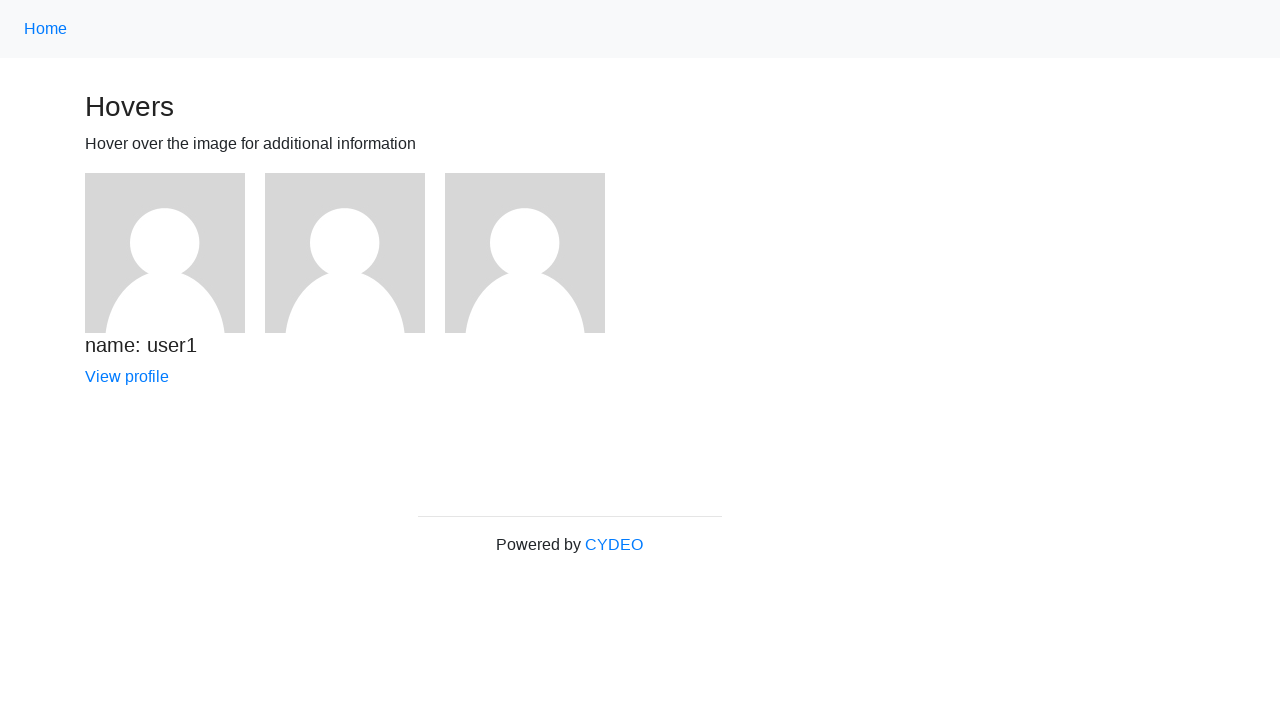

Verified 'name: user1' text is displayed
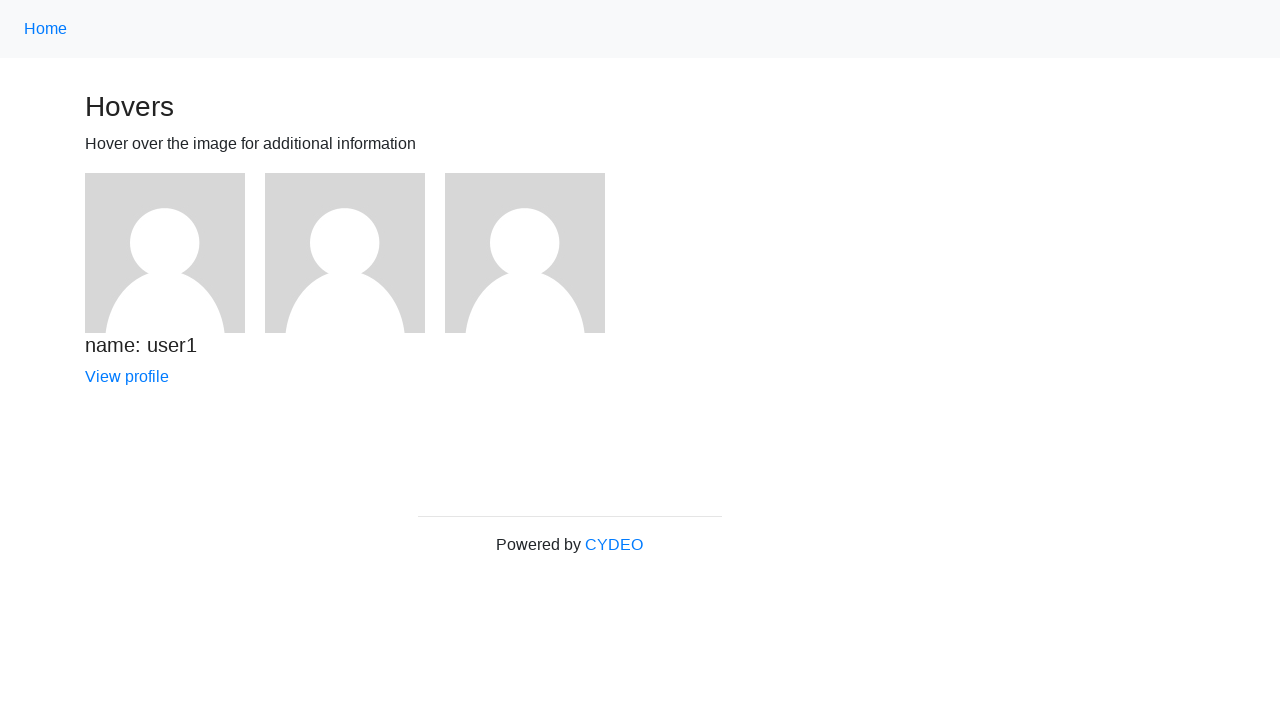

Hovered over second image at (355, 253) on .figure >> nth=1
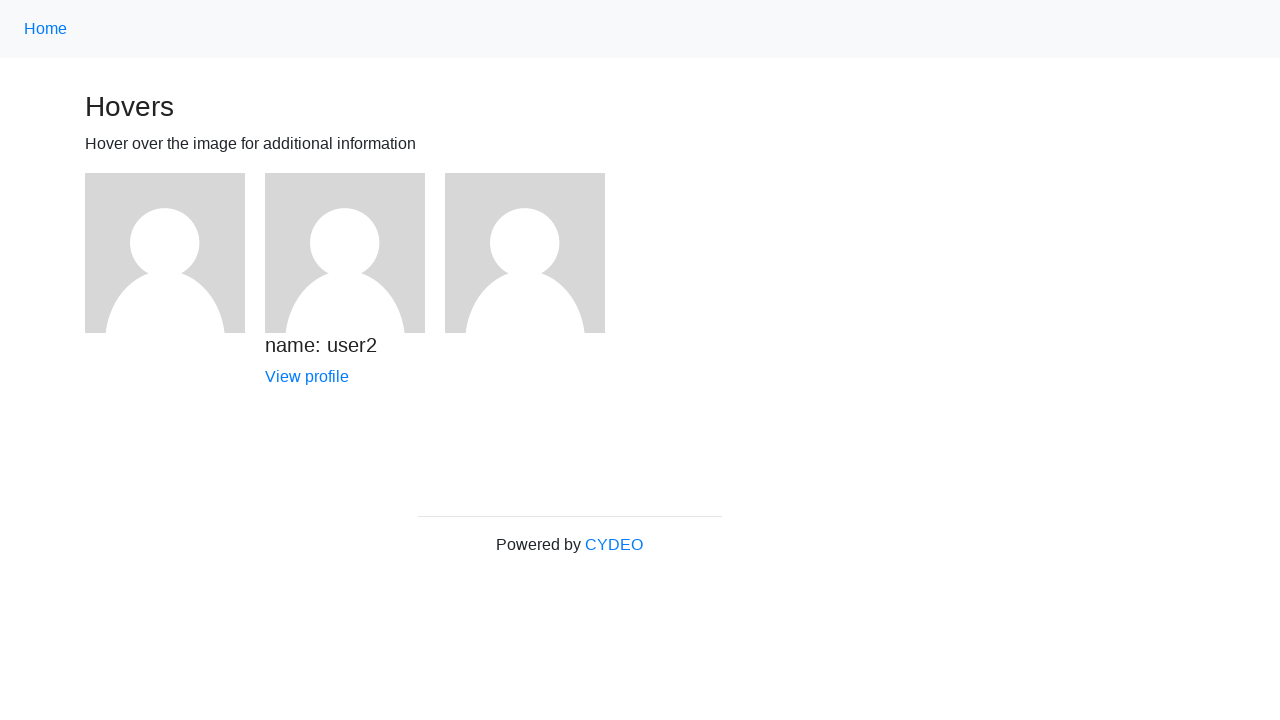

Verified 'name: user2' text is displayed
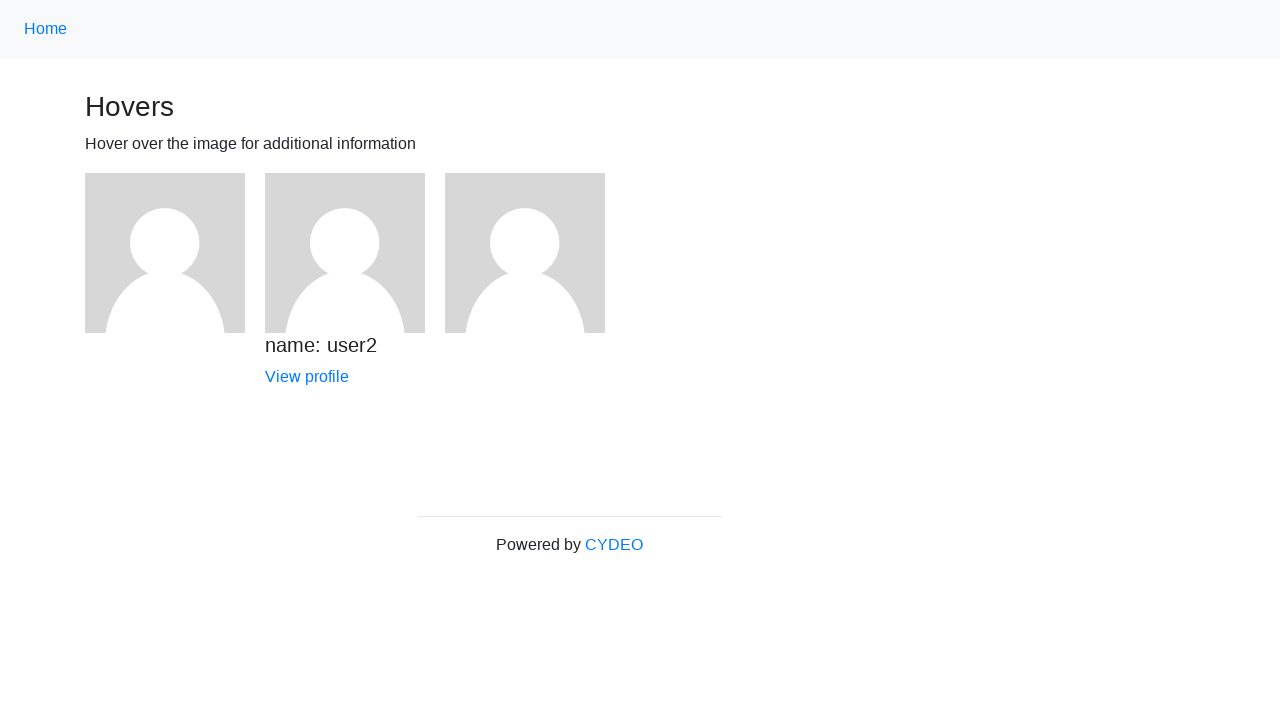

Hovered over third image at (535, 253) on .figure >> nth=2
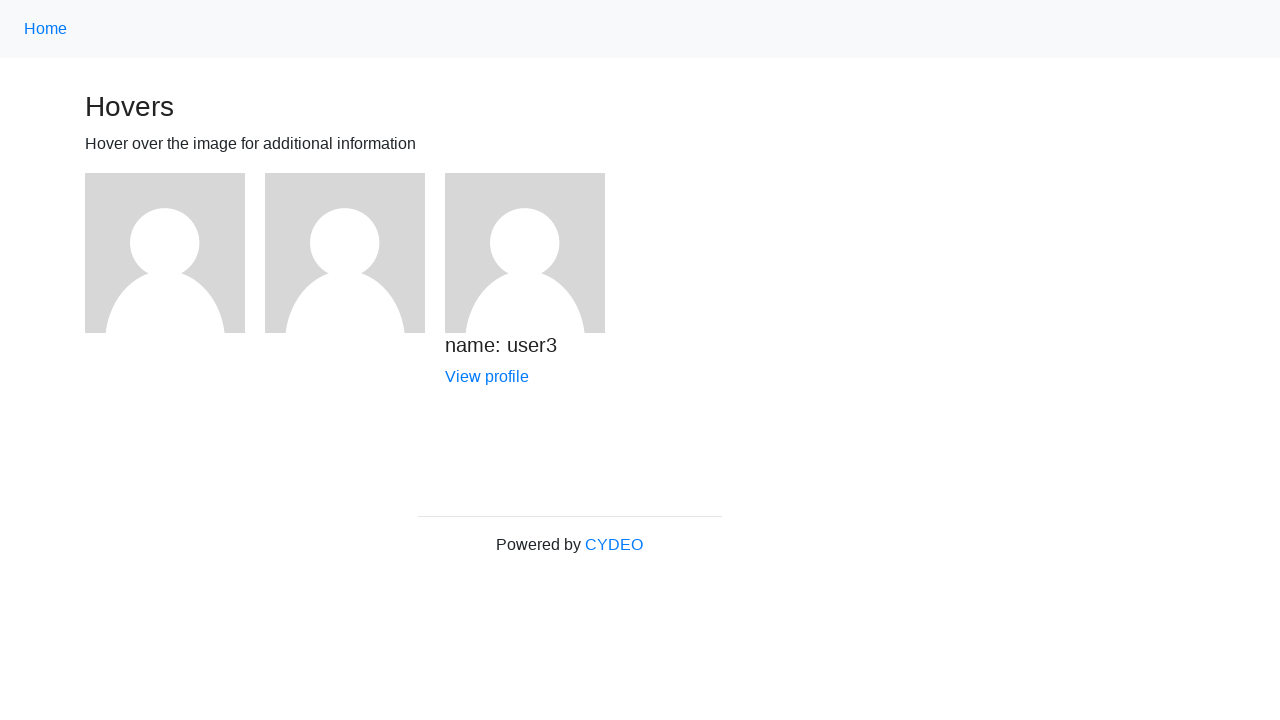

Verified 'name: user3' text is displayed
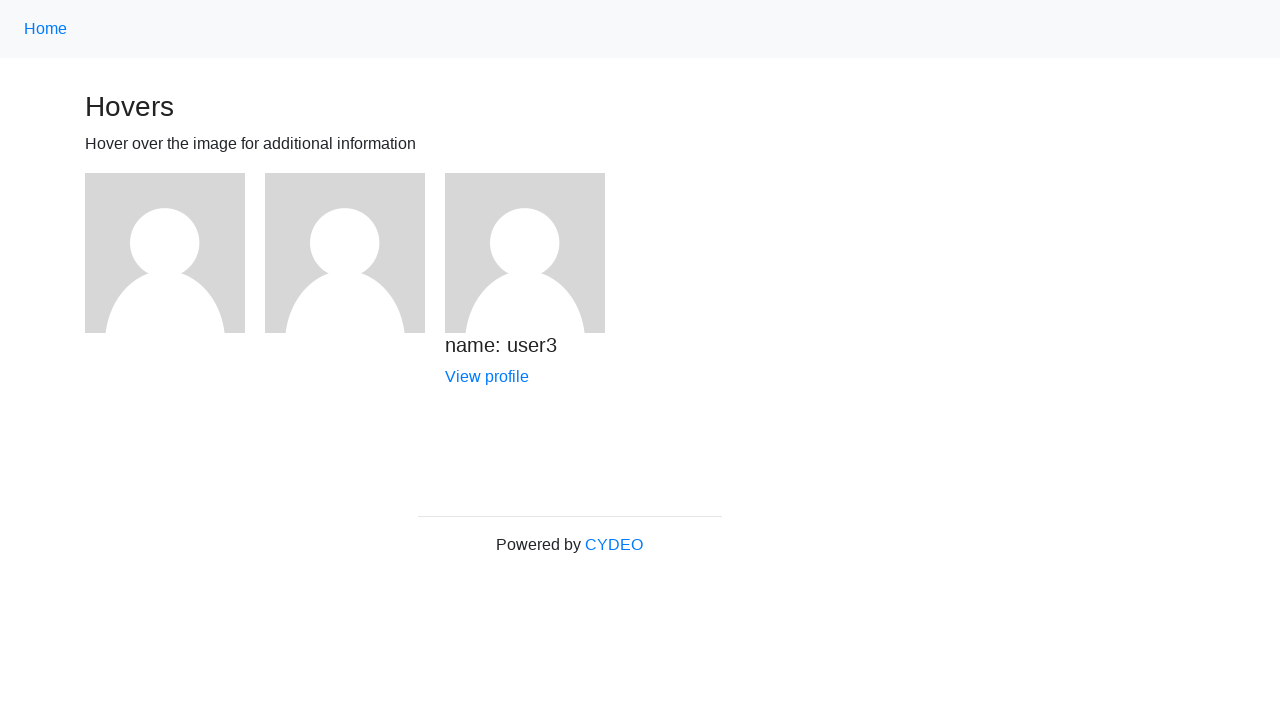

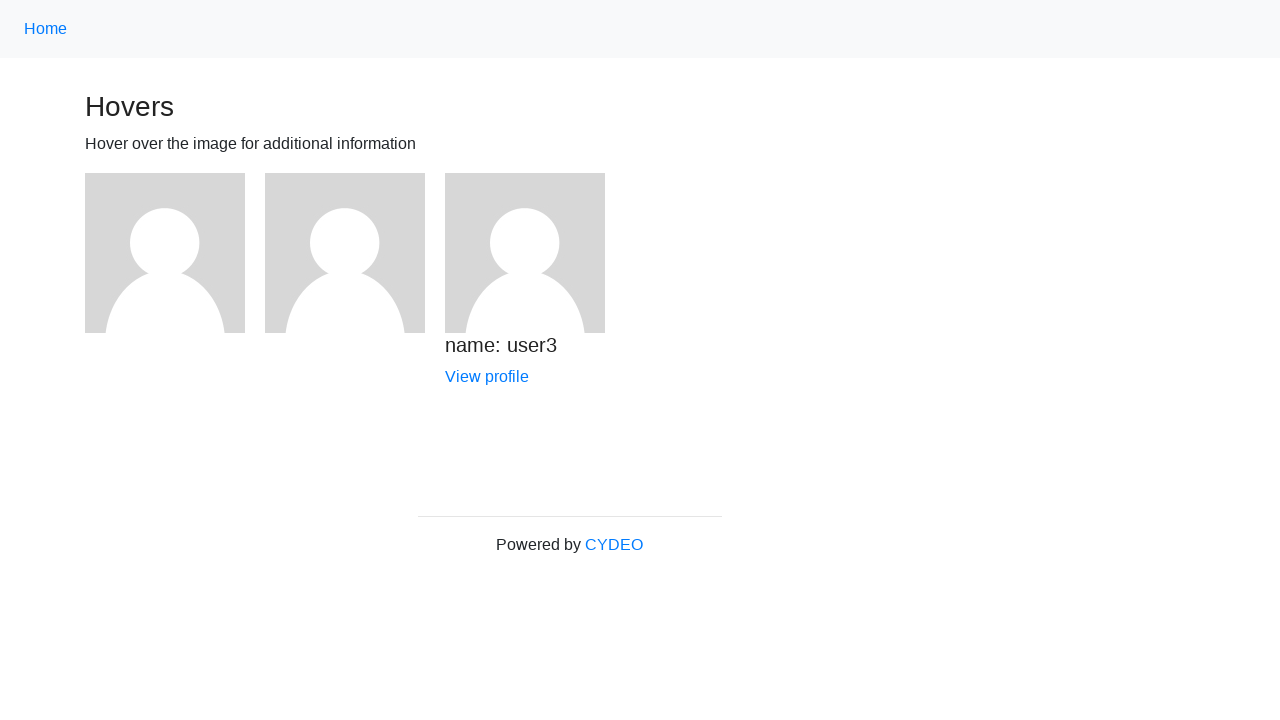